Tests alert handling functionality by clicking a button to trigger a simple alert dialog and accepting it

Starting URL: https://www.leafground.com/alert.xhtml

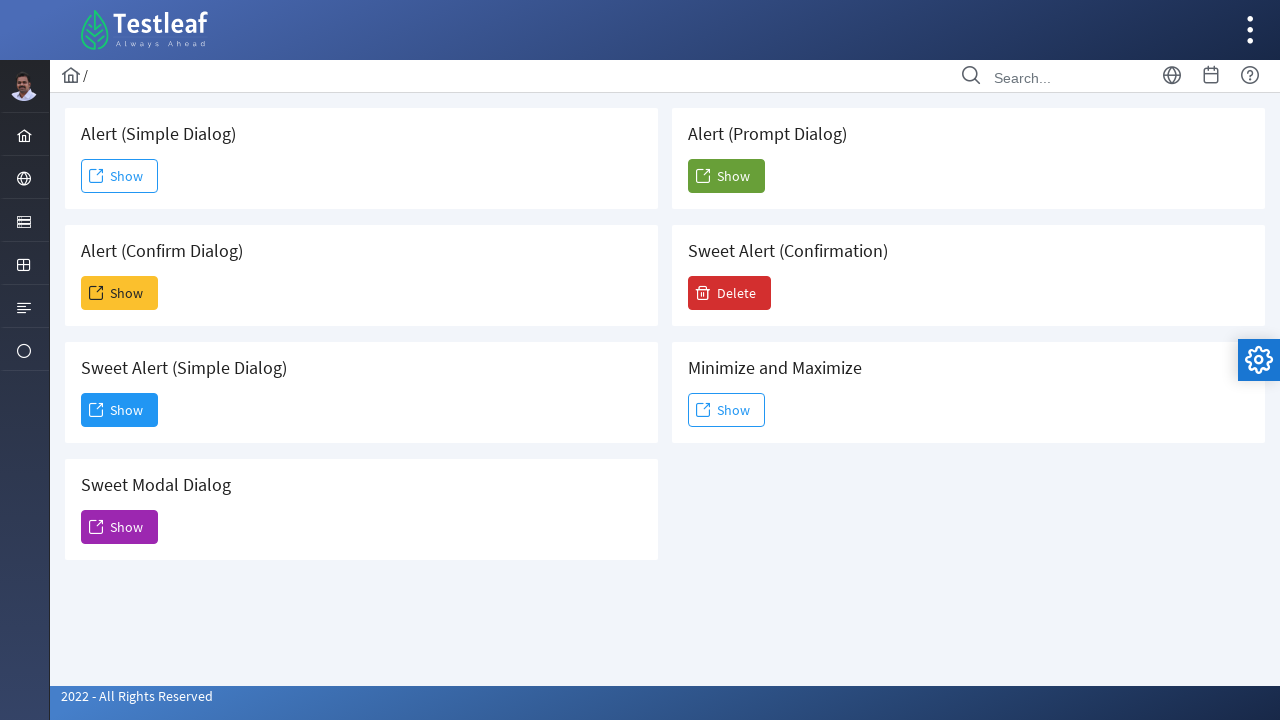

Clicked button to trigger simple alert dialog at (120, 176) on xpath=//*[text()=' Alert (Simple Dialog)']/parent::div/child::button
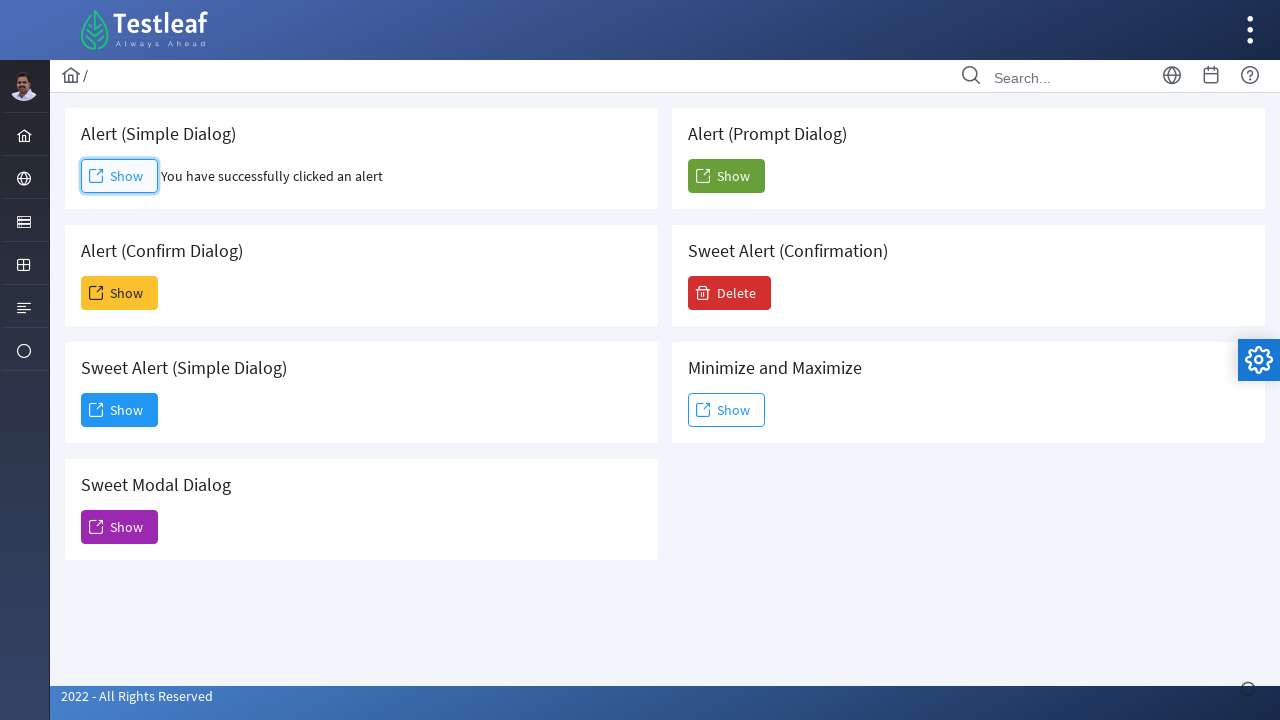

Set up dialog handler to accept alert
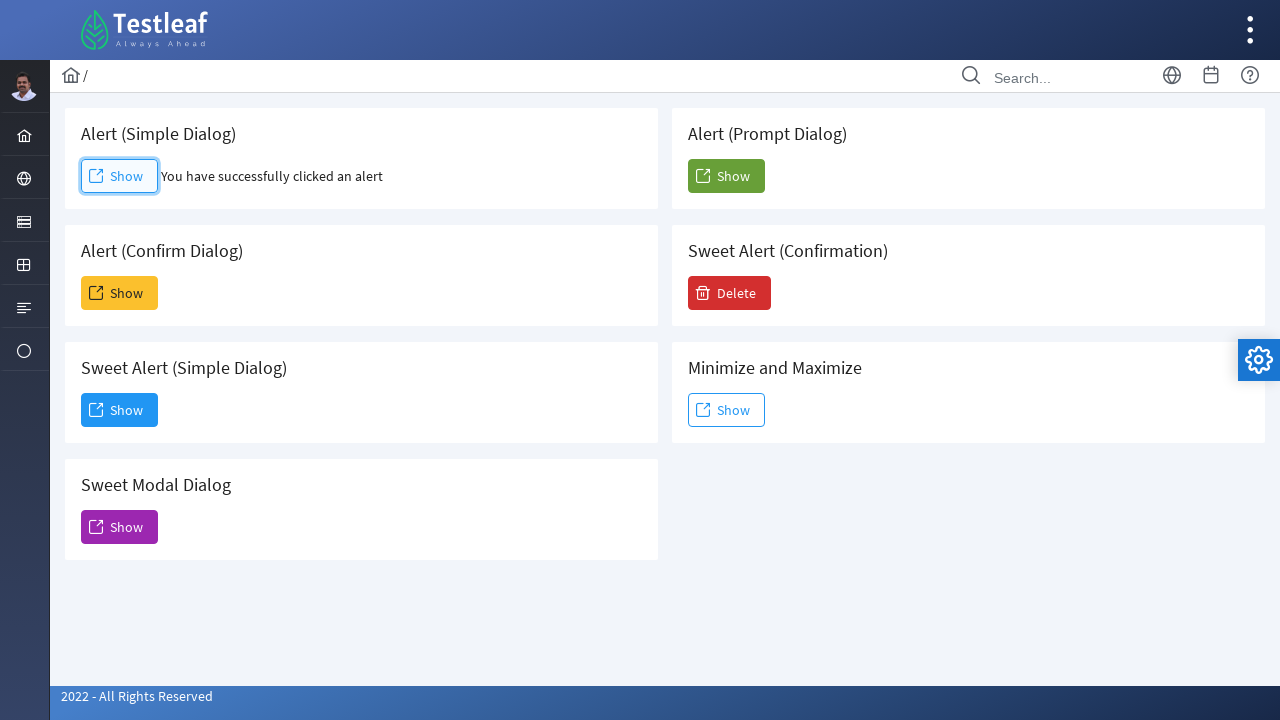

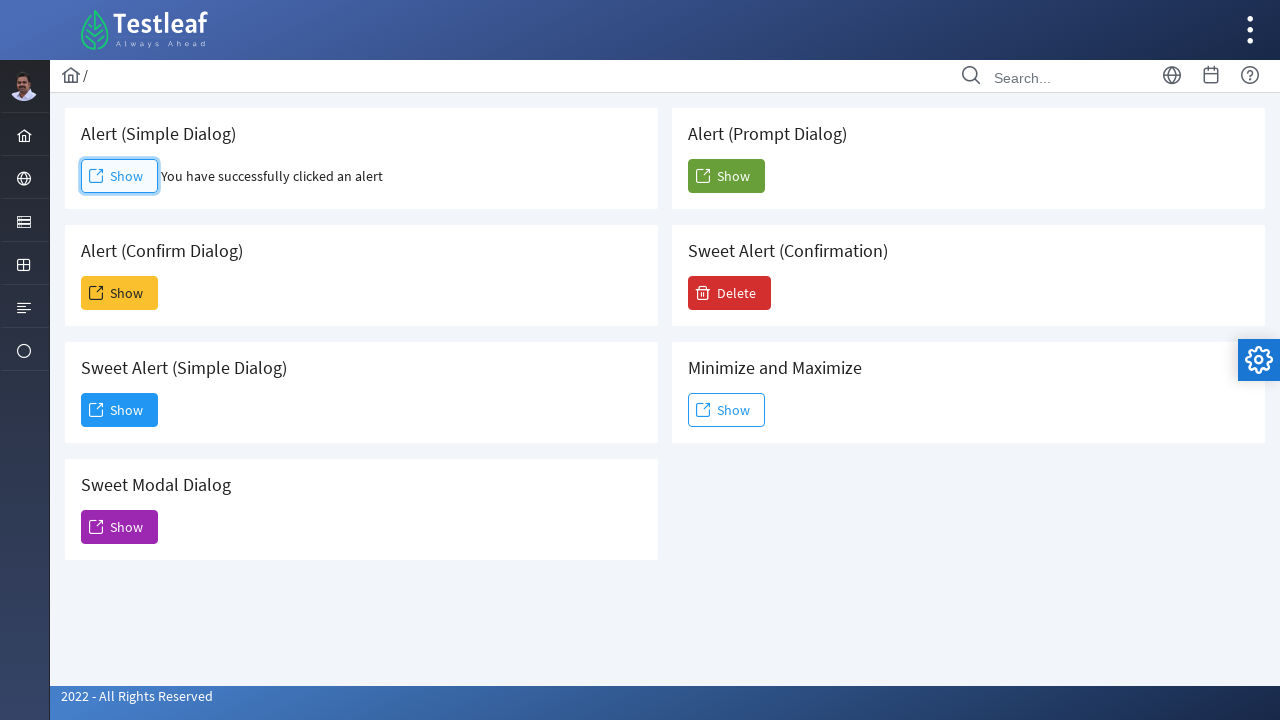